Tests dropdown selection by selecting an option and verifying it is selected

Starting URL: https://the-internet.herokuapp.com/dropdown

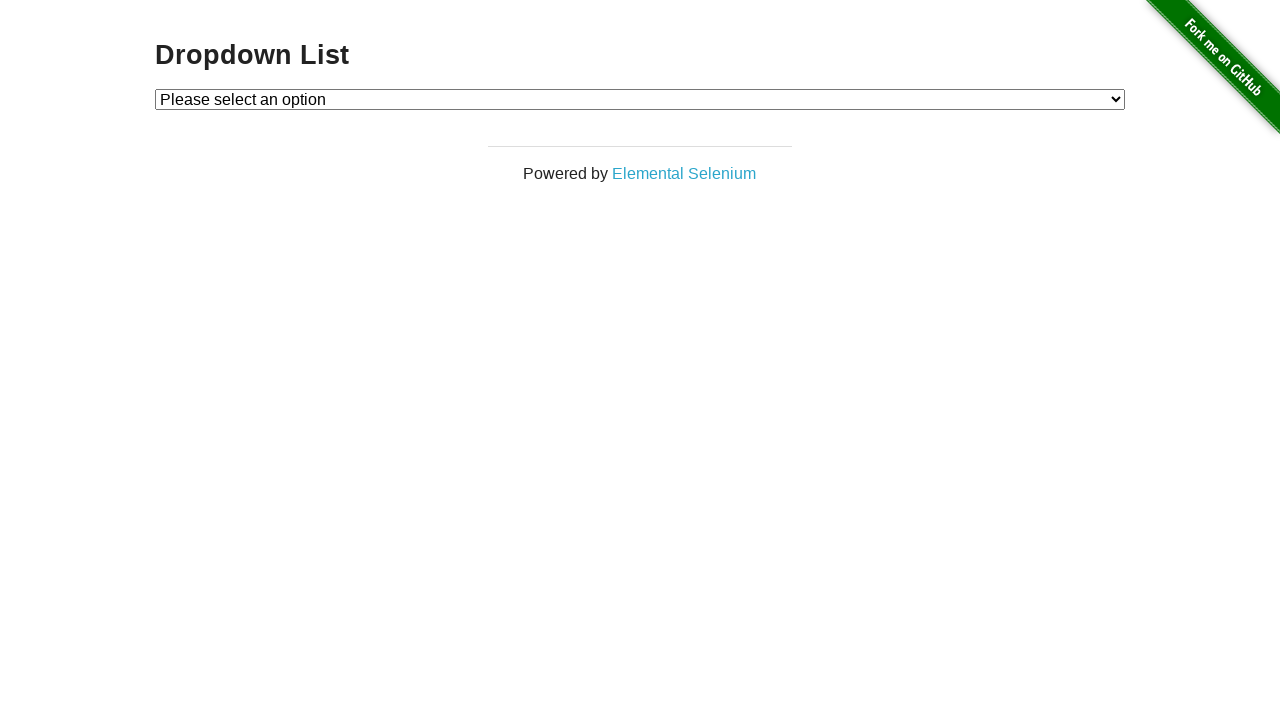

Selected 'Option 1' from dropdown menu on #dropdown
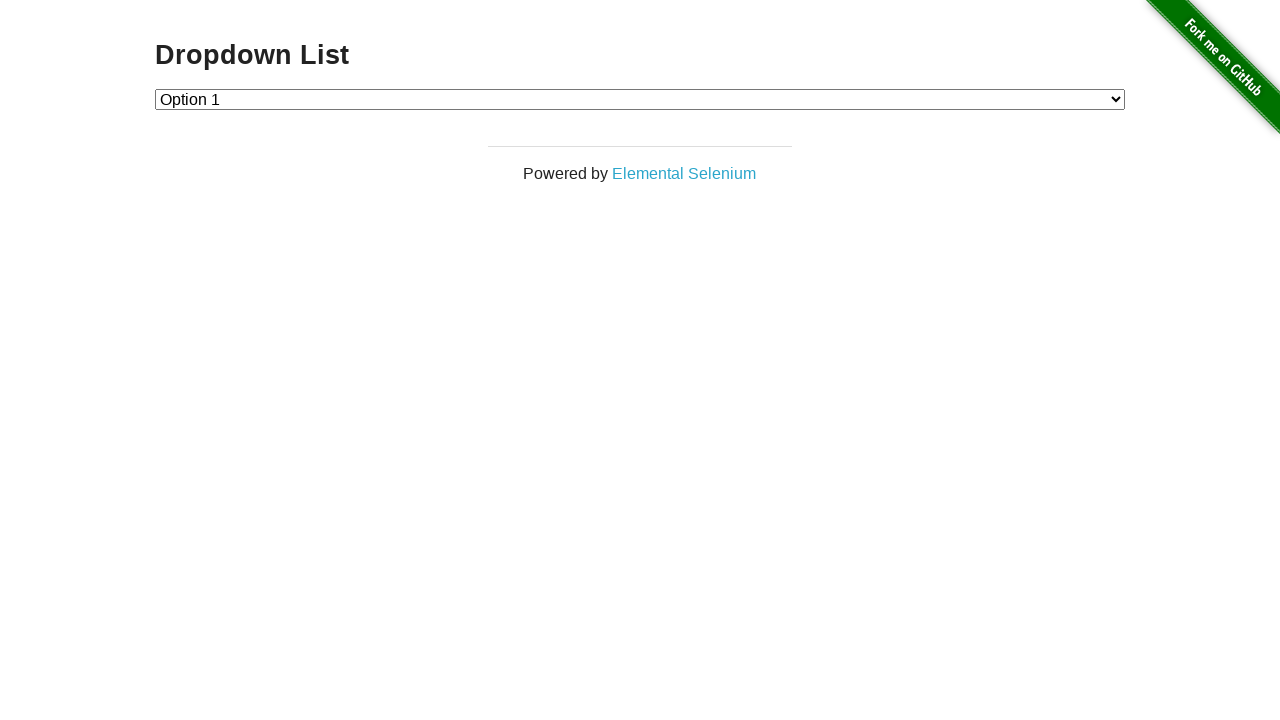

Retrieved selected dropdown value
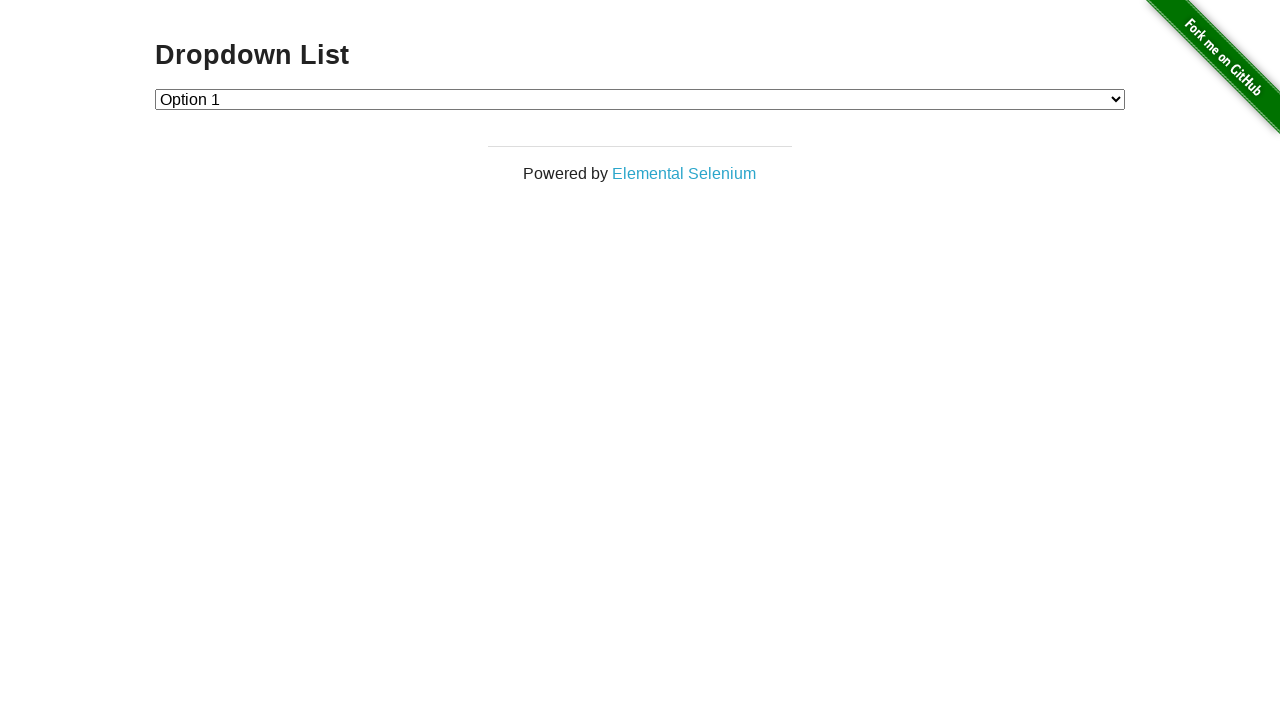

Verified that Option 1 (value '1') is selected
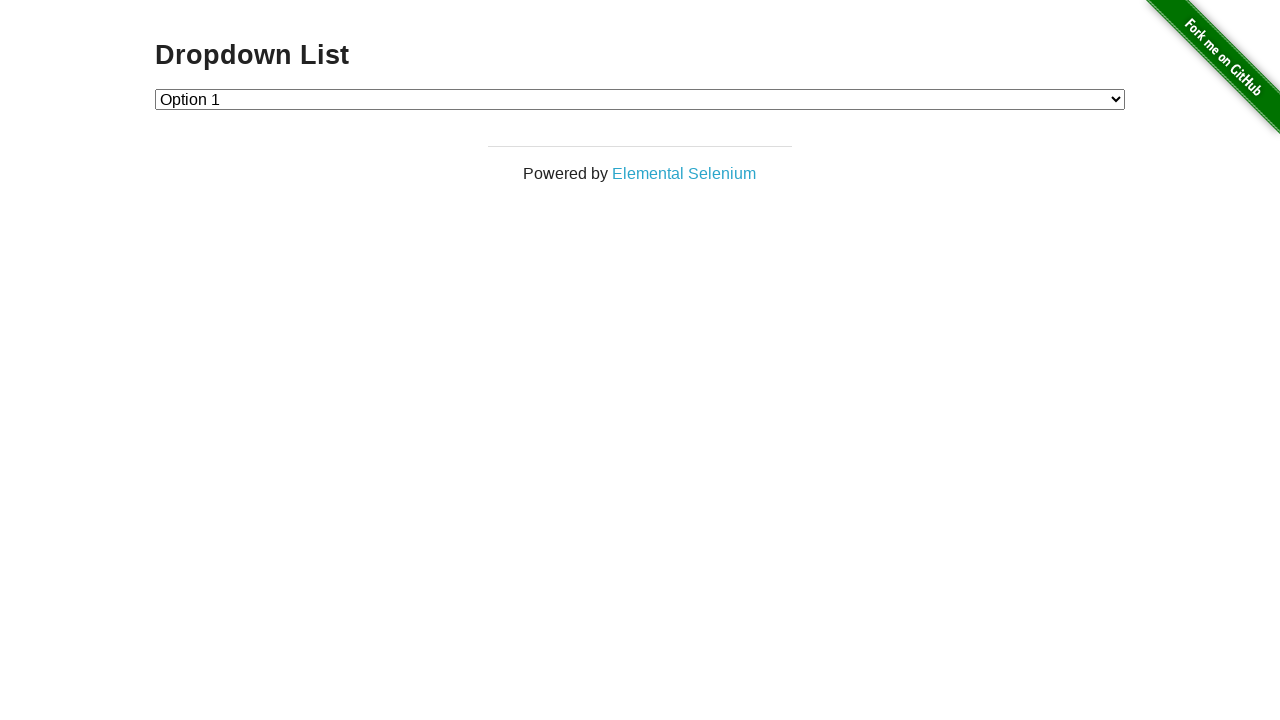

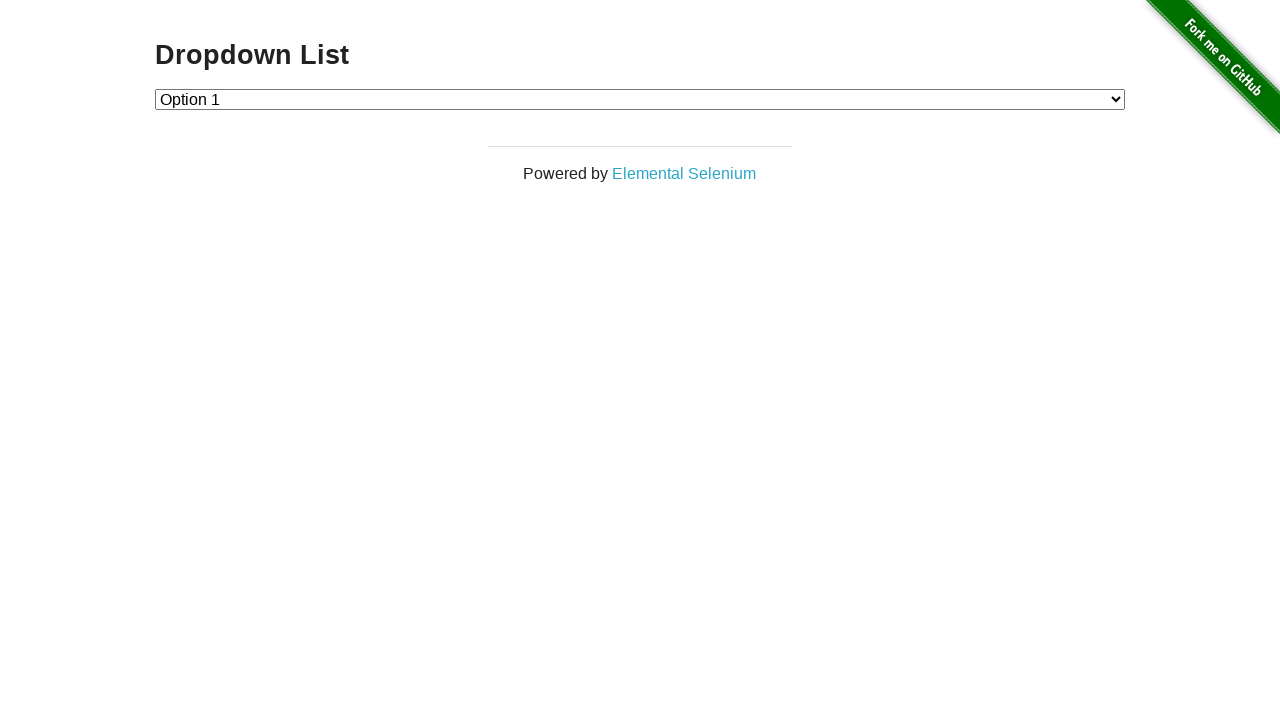